Tests JavaScript confirm dialog functionality by clicking a button to trigger the confirm alert, dismissing it (clicking Cancel), and verifying the result message displays correctly.

Starting URL: https://the-internet.herokuapp.com/javascript_alerts

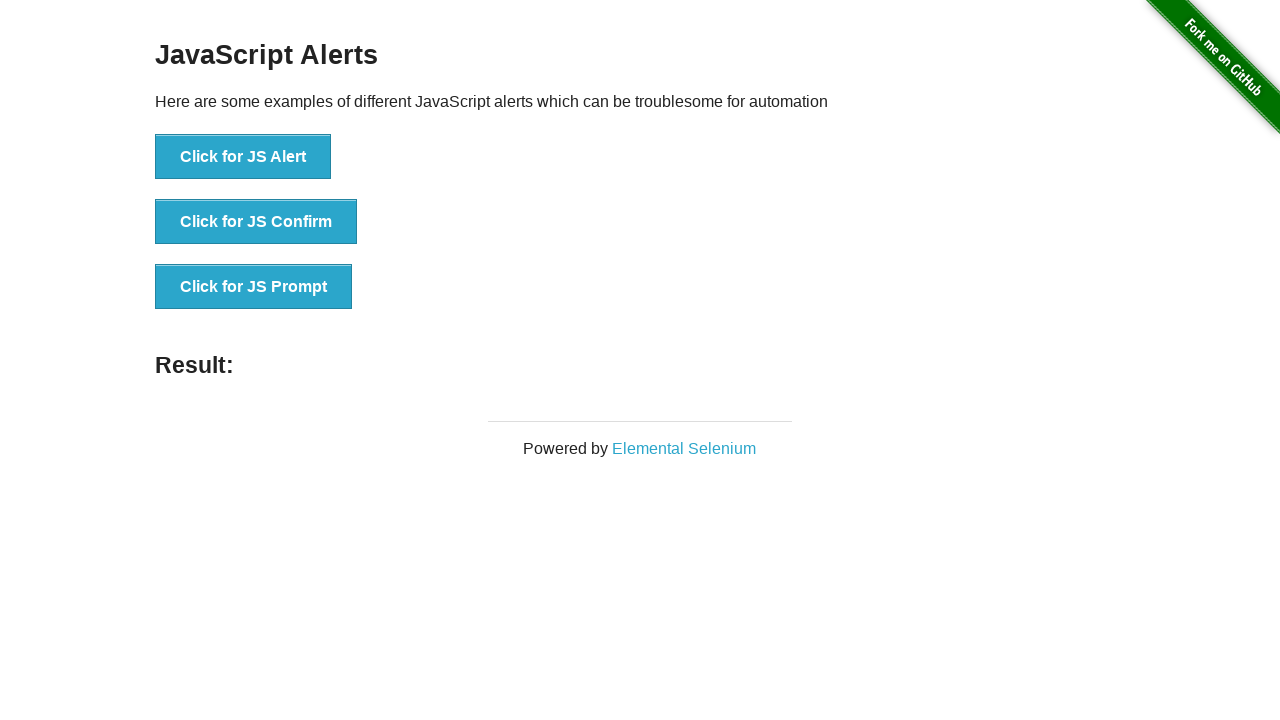

Clicked the JavaScript confirm button to trigger the alert at (256, 222) on #content > div > ul > li:nth-child(2) > button
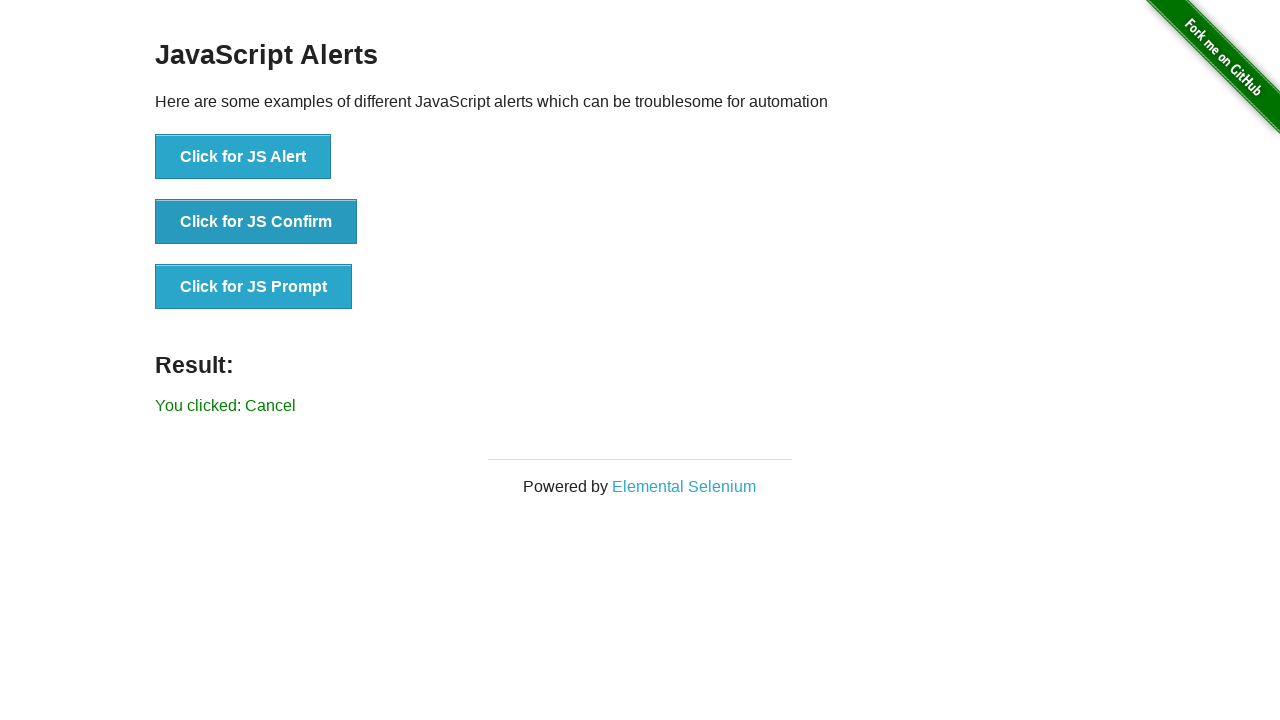

Set up dialog handler to dismiss the confirm dialog by clicking Cancel
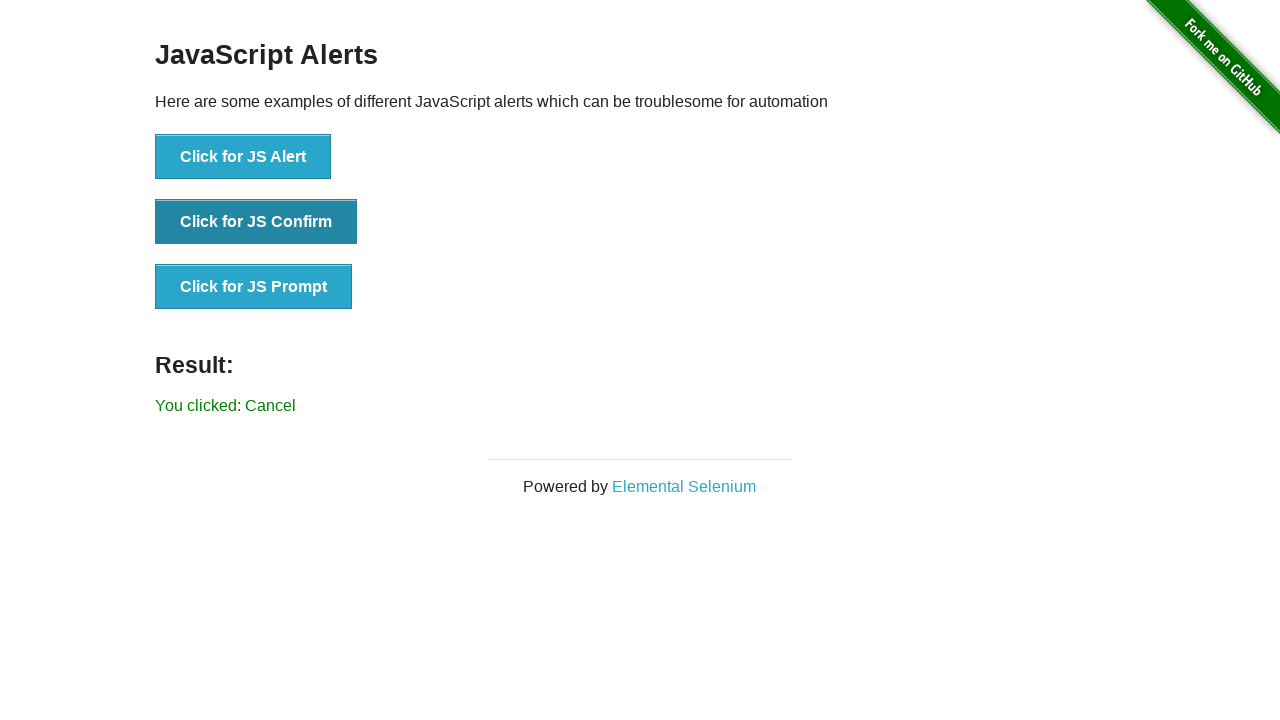

Clicked the JavaScript confirm button again to trigger the dialog with handler active at (256, 222) on #content > div > ul > li:nth-child(2) > button
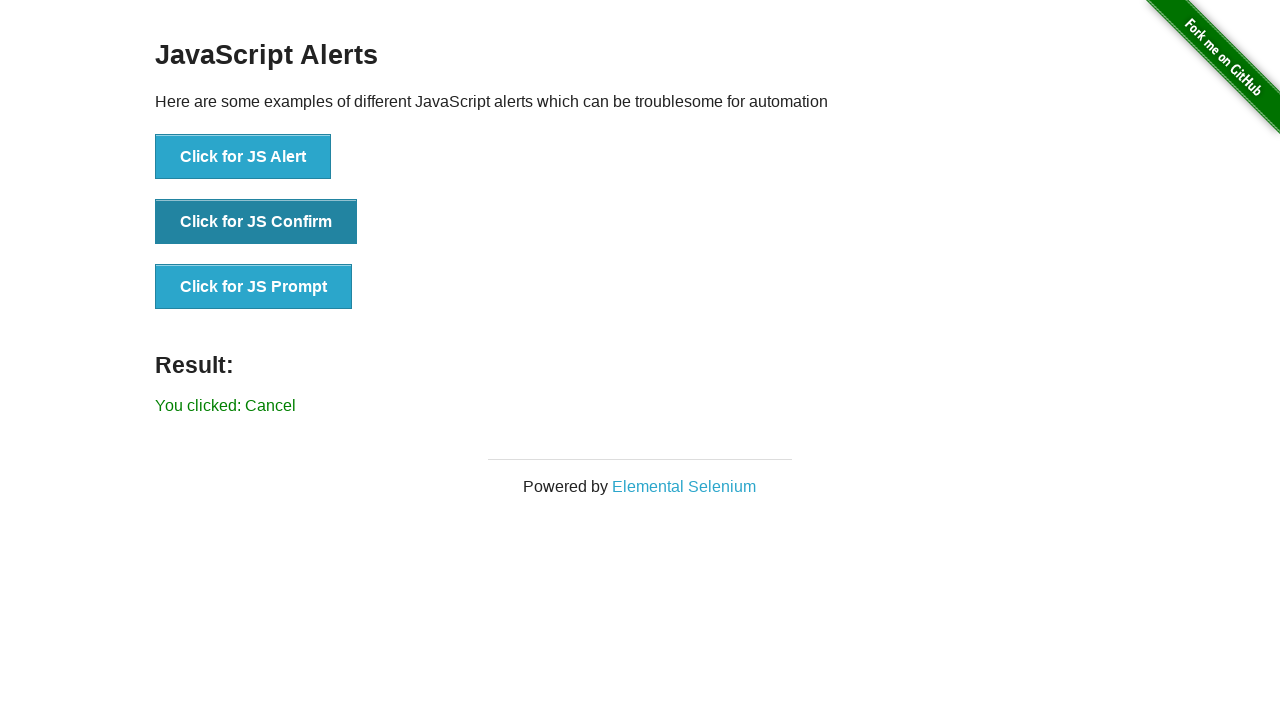

Result message element loaded after dismissing the confirm dialog
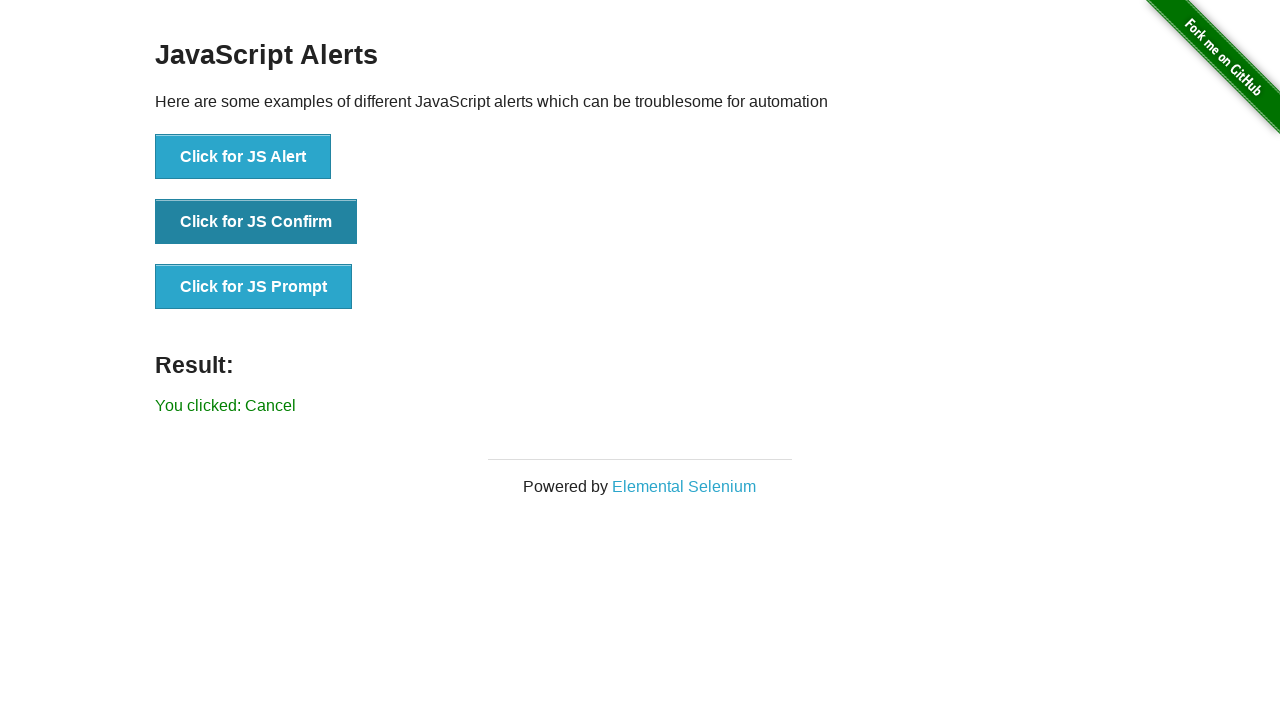

Retrieved result text: 'You clicked: Cancel'
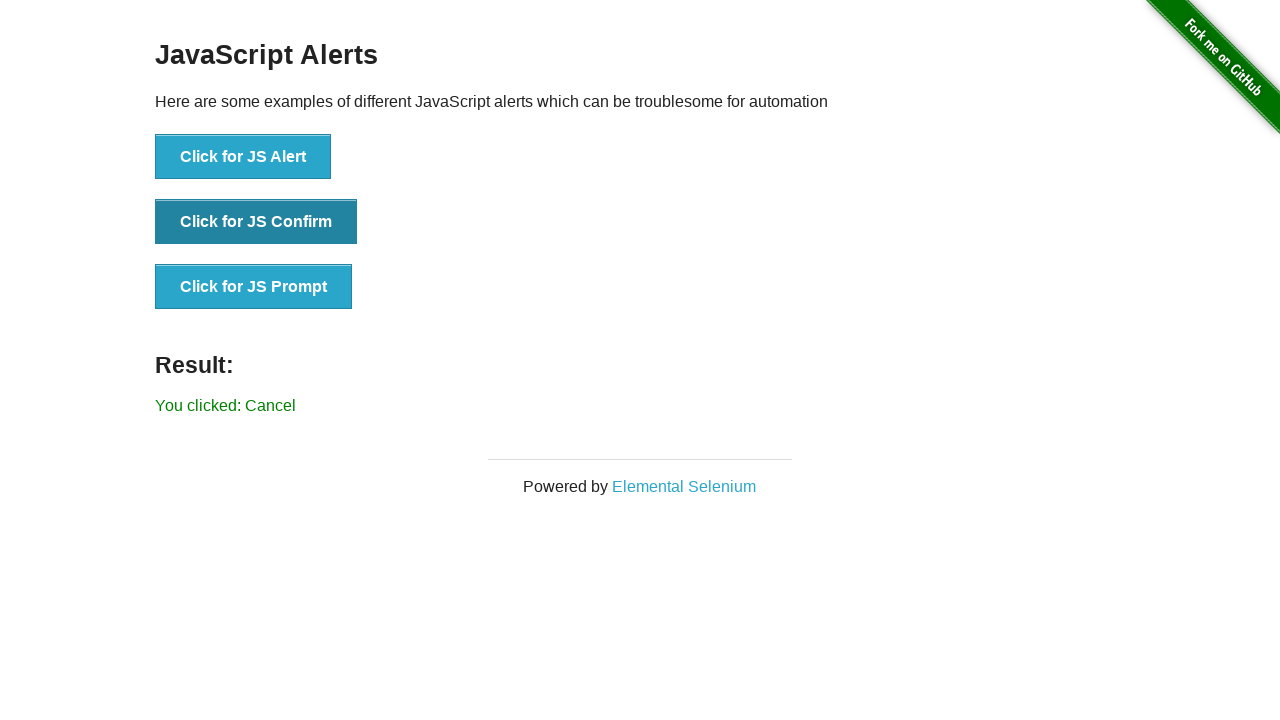

Verified that result message correctly shows 'You clicked: Cancel'
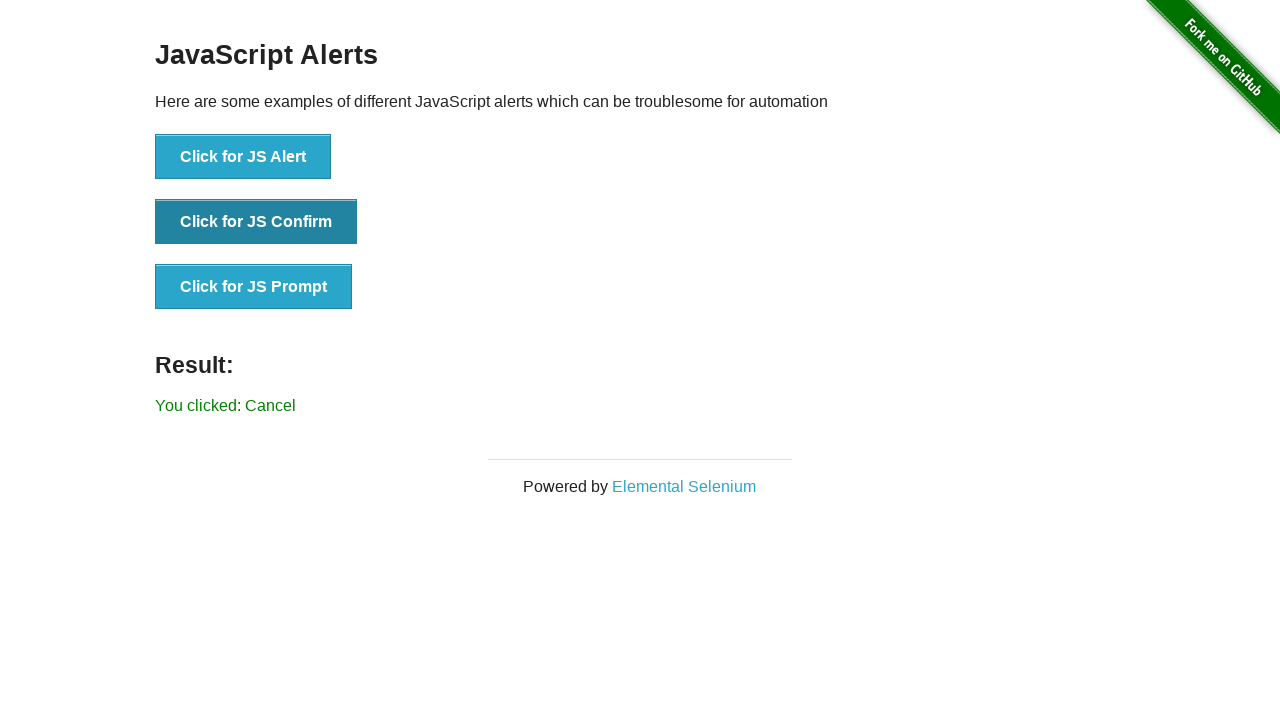

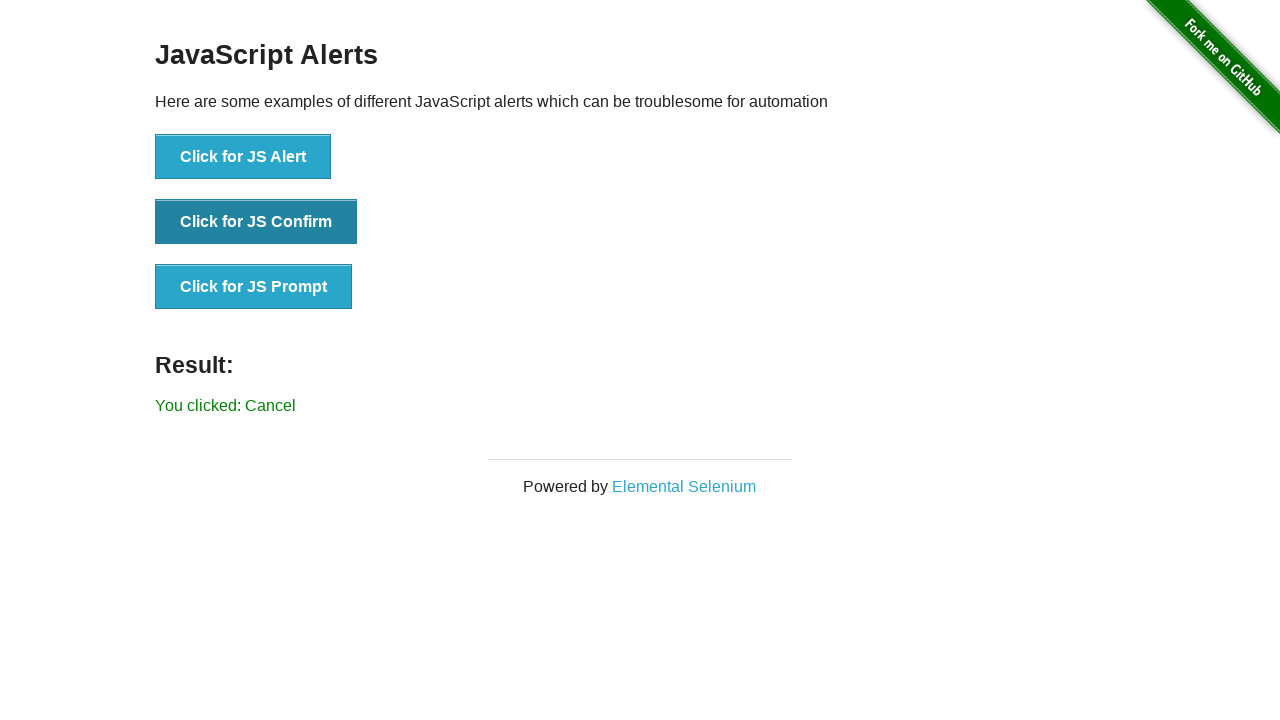